Tests slider interaction by dragging the slider handle horizontally within an iframe

Starting URL: http://jqueryui.com/slider/

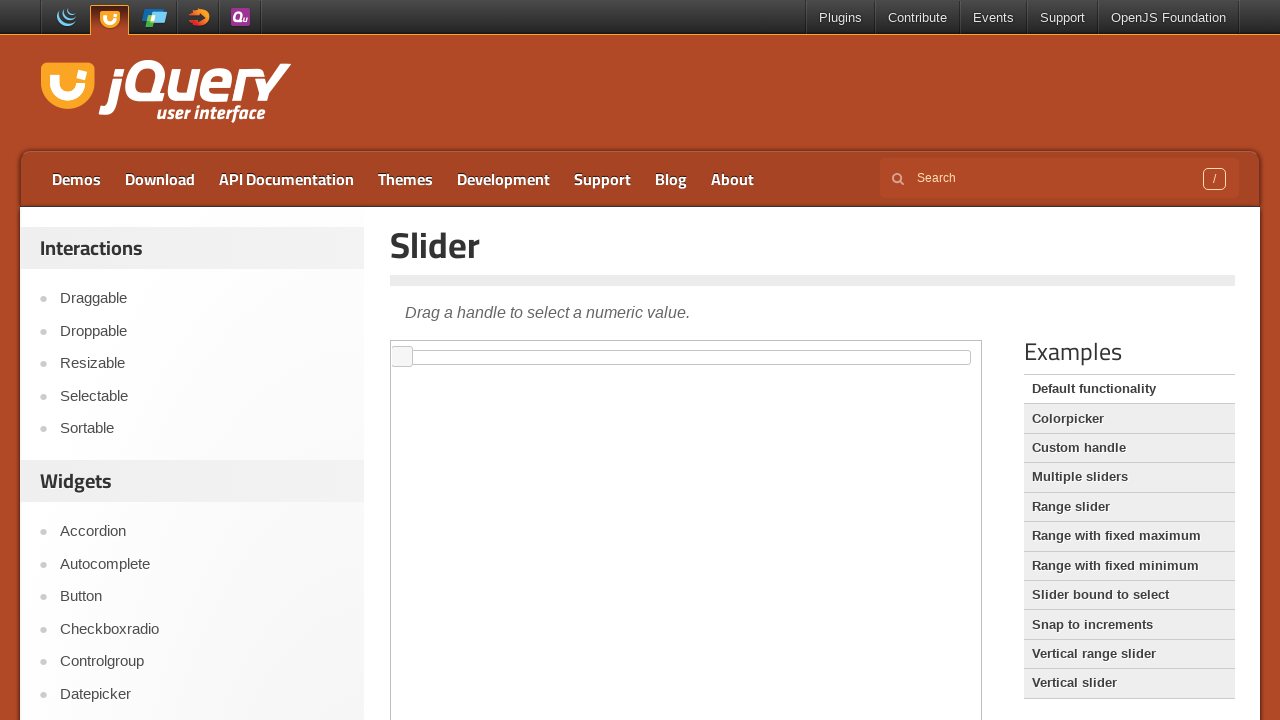

Located the demo iframe
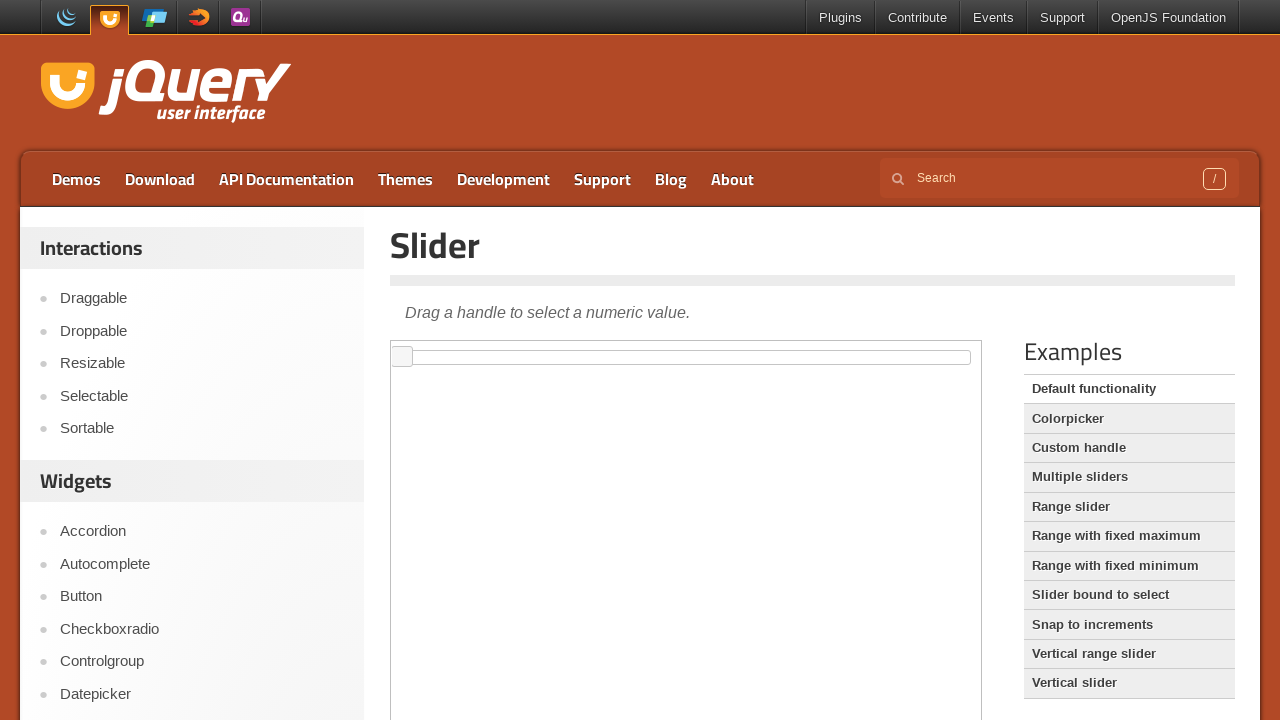

Located the slider handle element
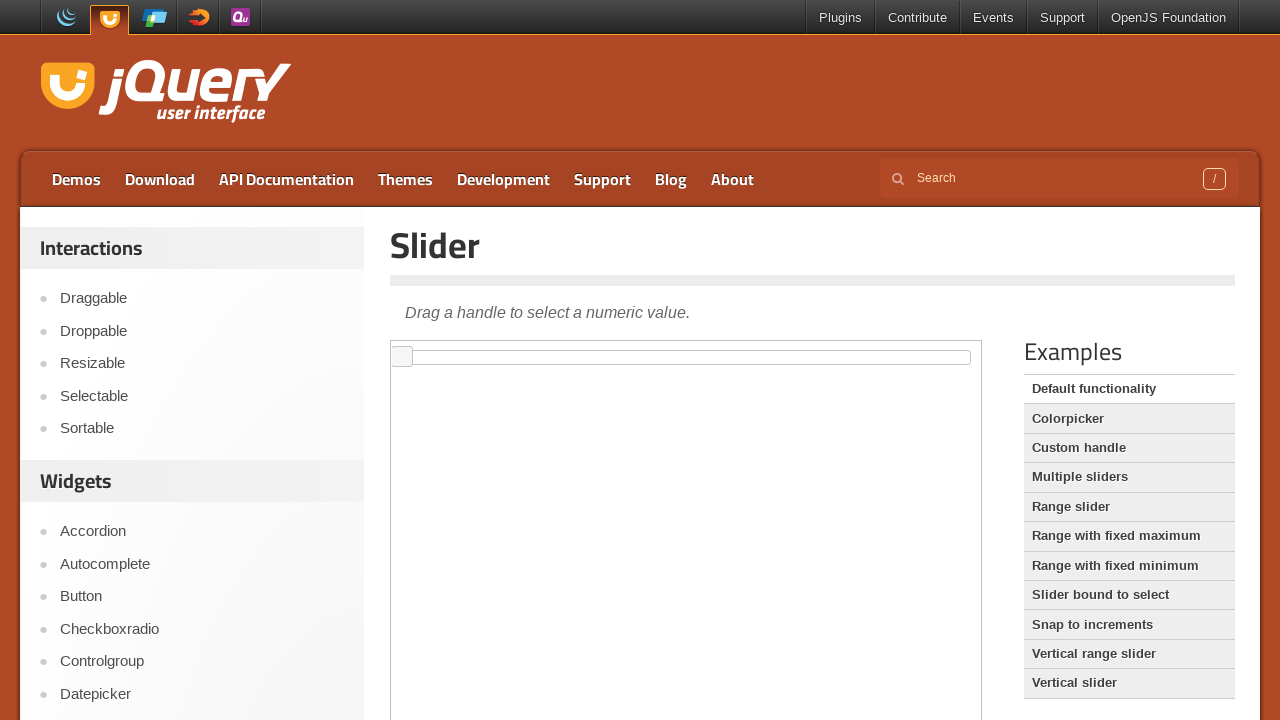

Retrieved bounding box of slider handle
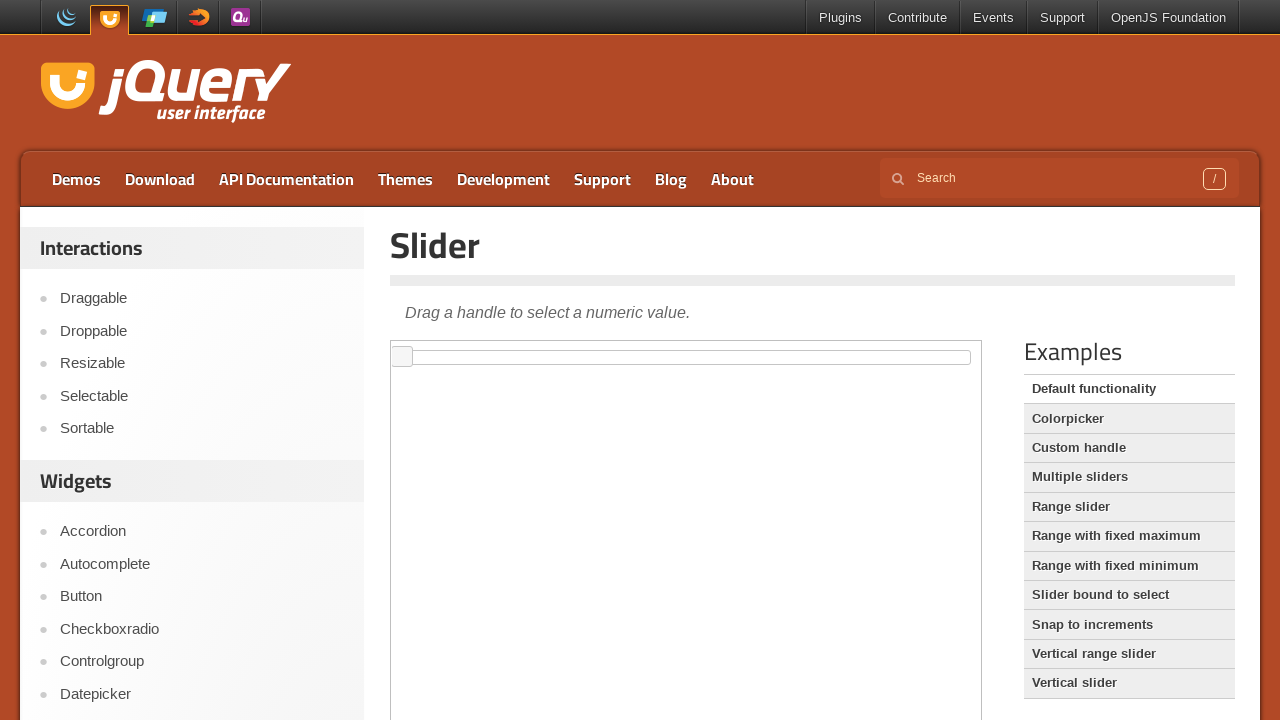

Moved mouse to center of slider handle at (402, 357)
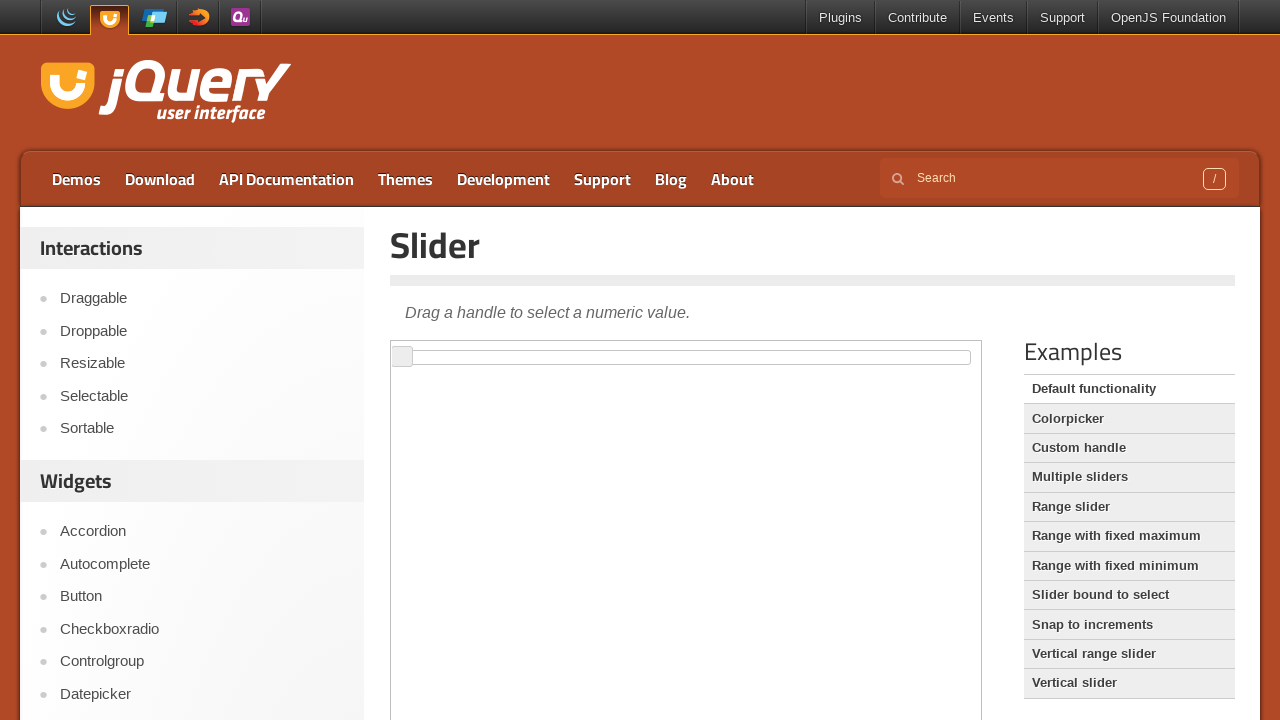

Pressed down mouse button on slider handle at (402, 357)
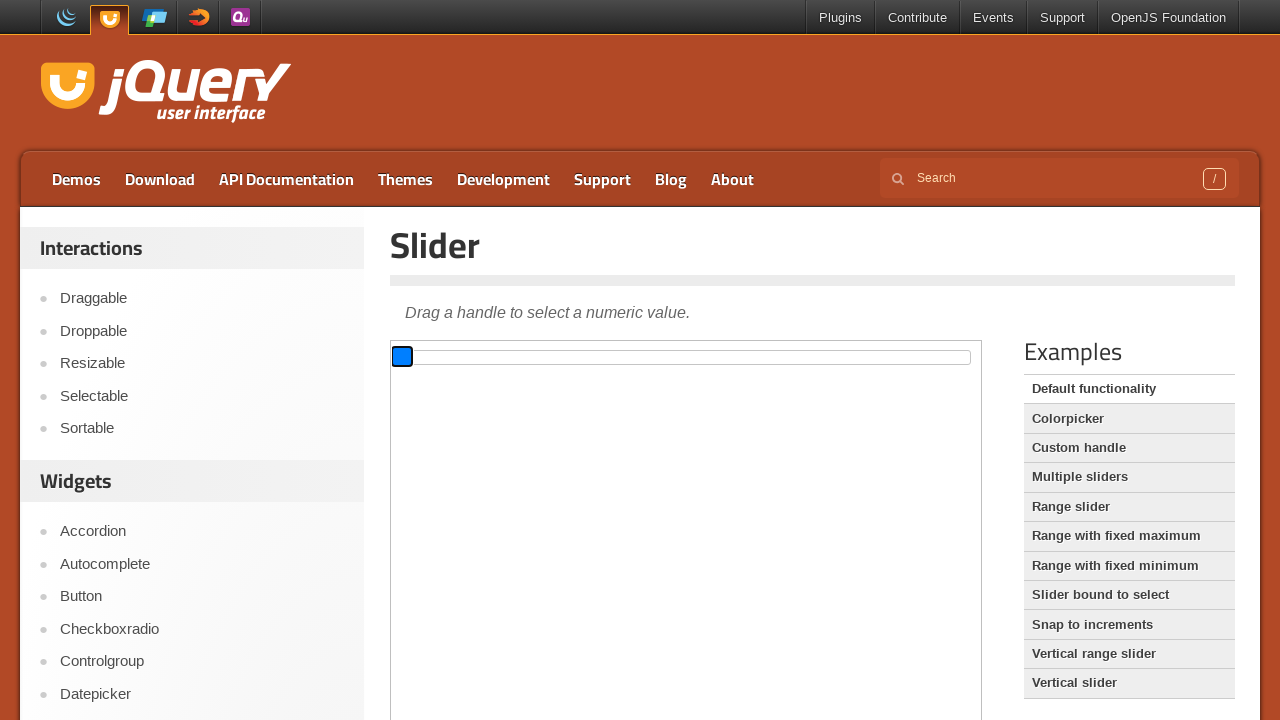

Dragged slider handle 100 pixels to the right at (502, 357)
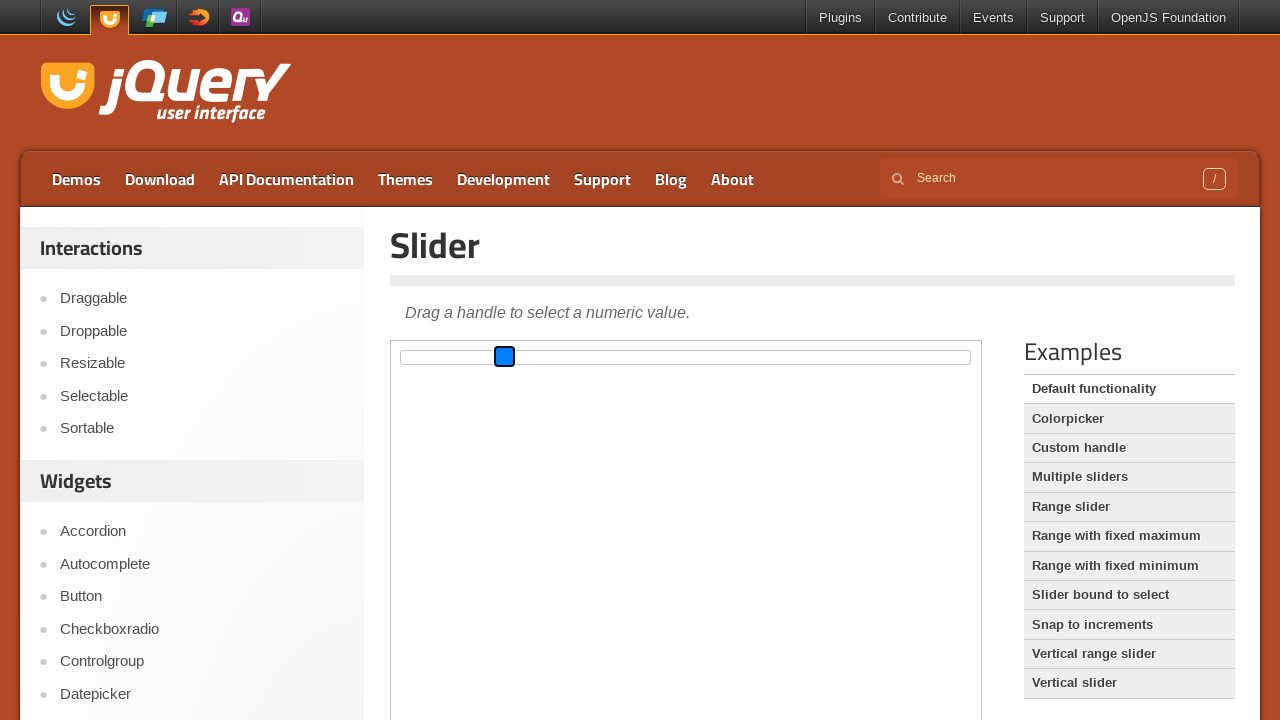

Released mouse button, slider interaction complete at (502, 357)
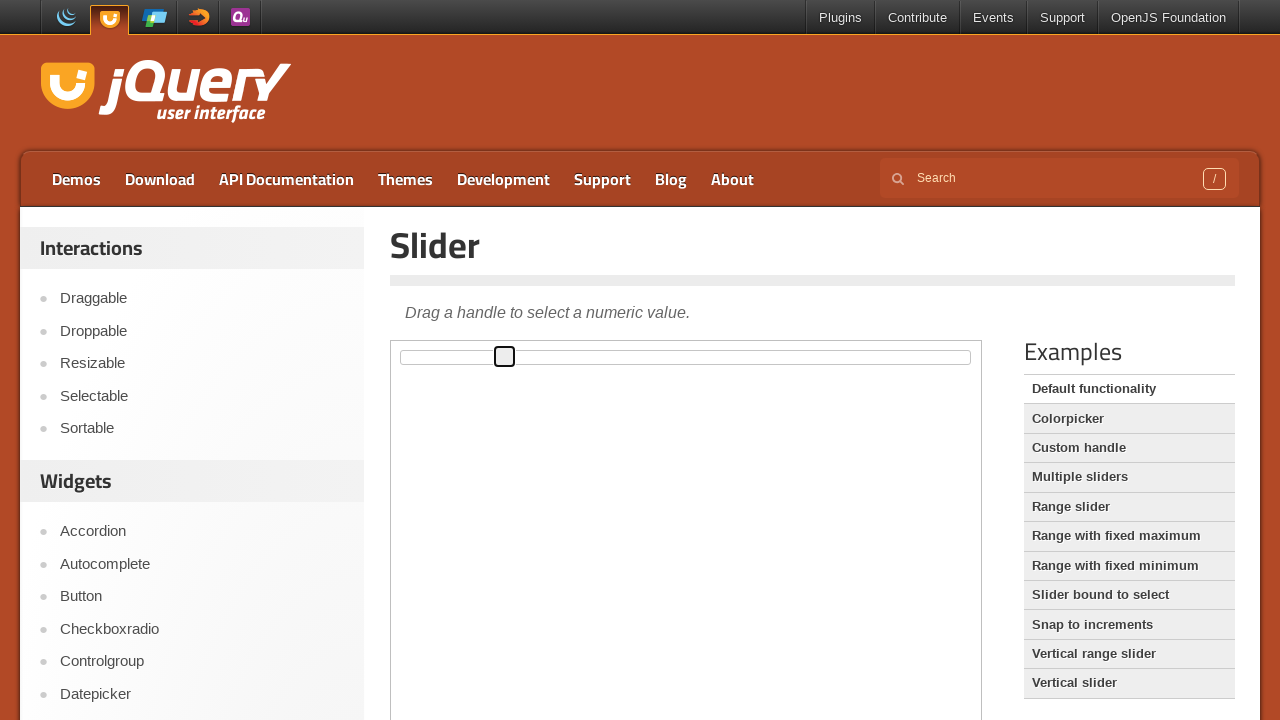

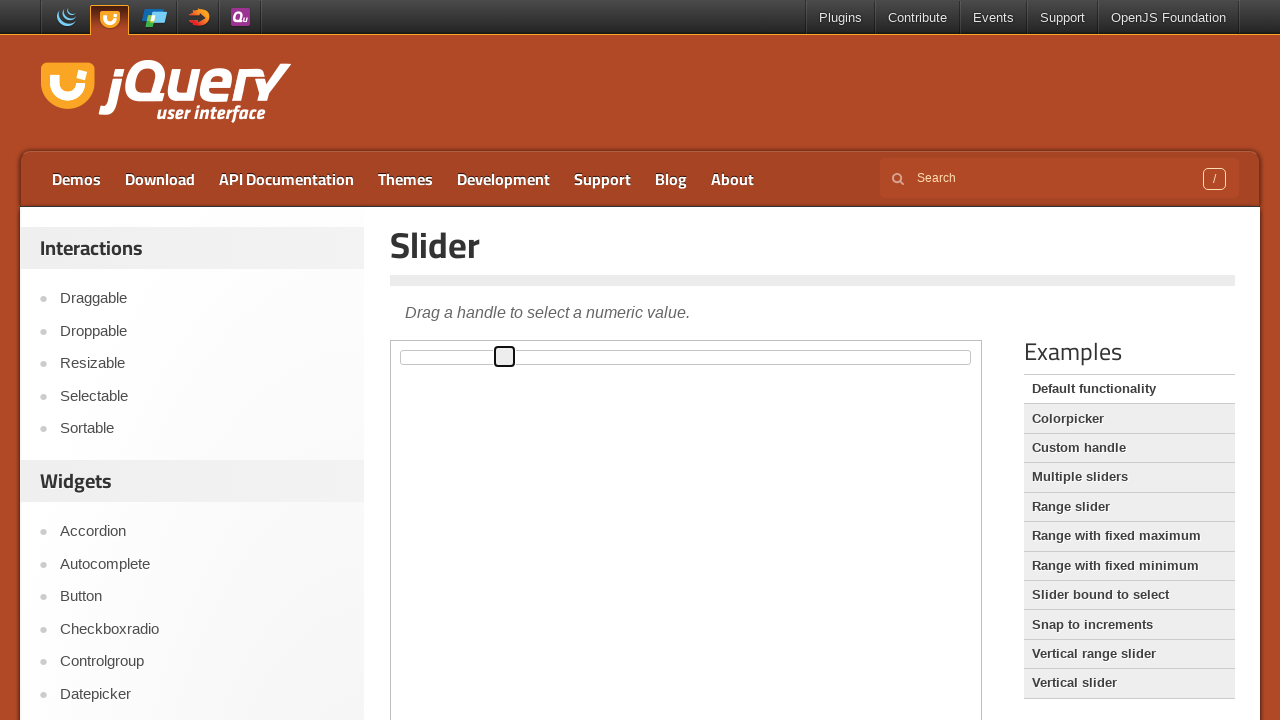